Fills out a student registration practice form with personal details including name, email, gender, phone number, date of birth, subjects, hobbies, address, state and city, then verifies the submitted data appears correctly in a confirmation modal.

Starting URL: https://demoqa.com/automation-practice-form

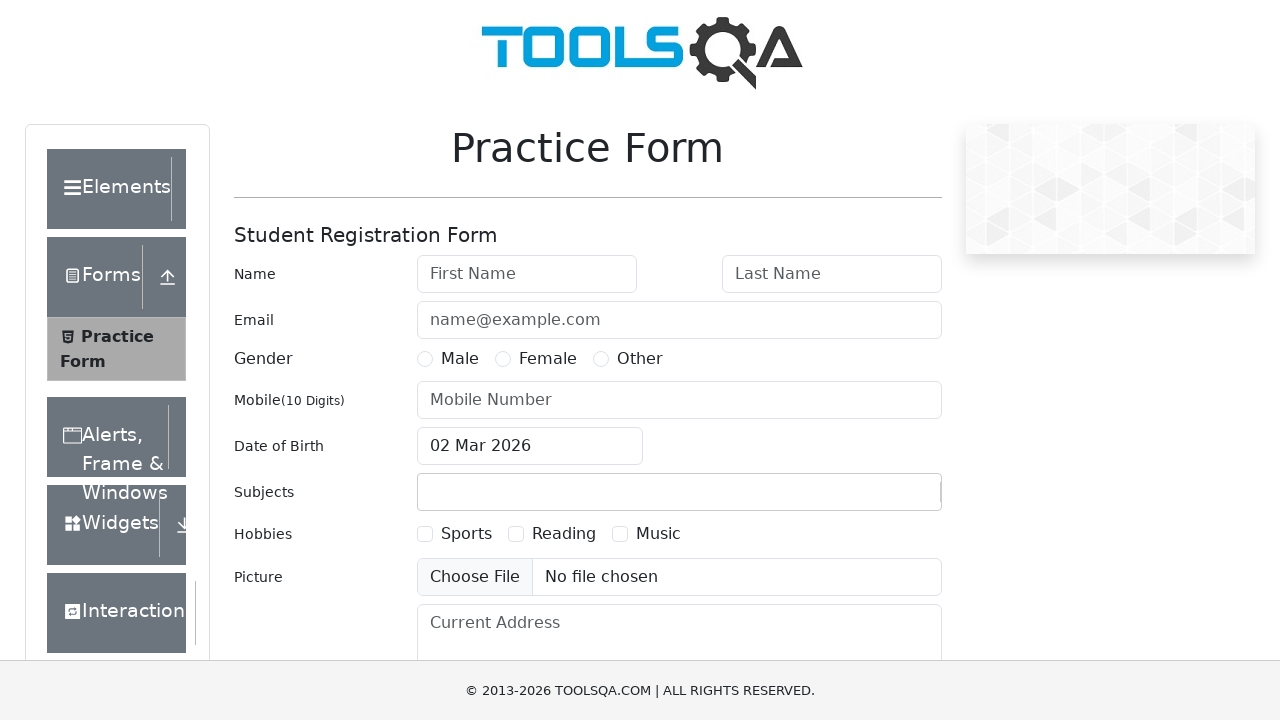

Filled first name with 'John' on #firstName
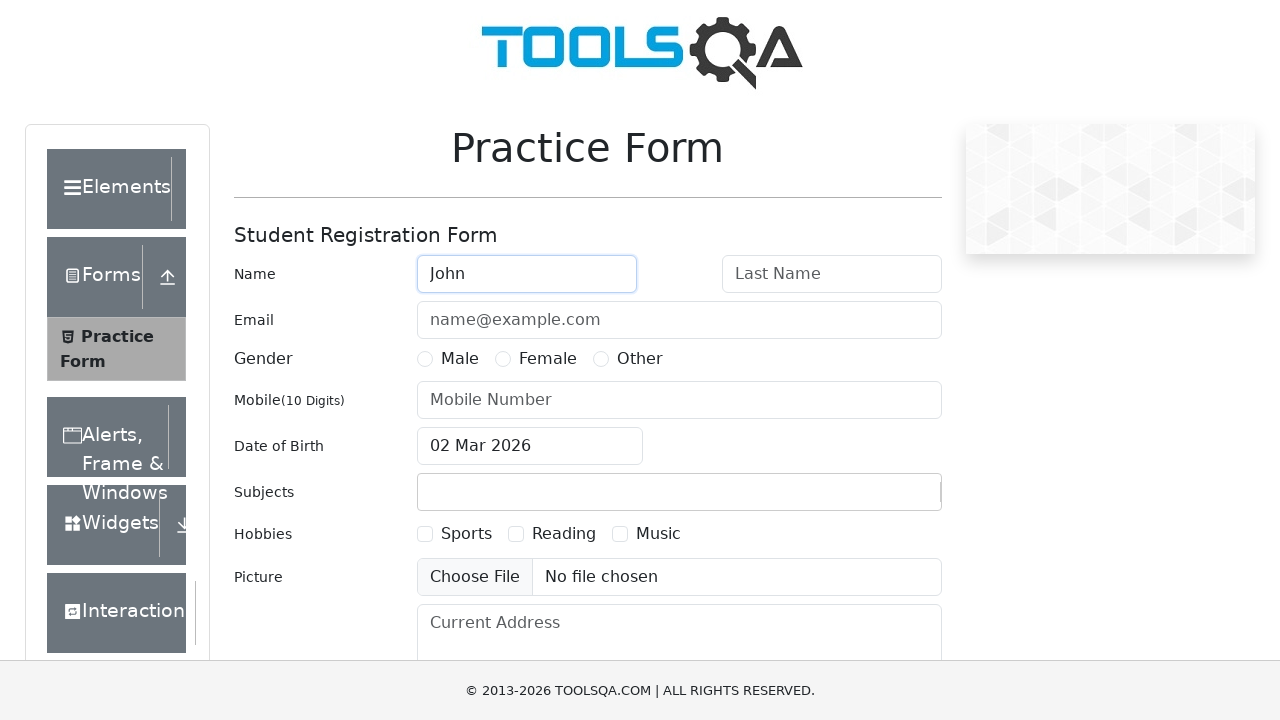

Filled last name with 'Shepard' on #lastName
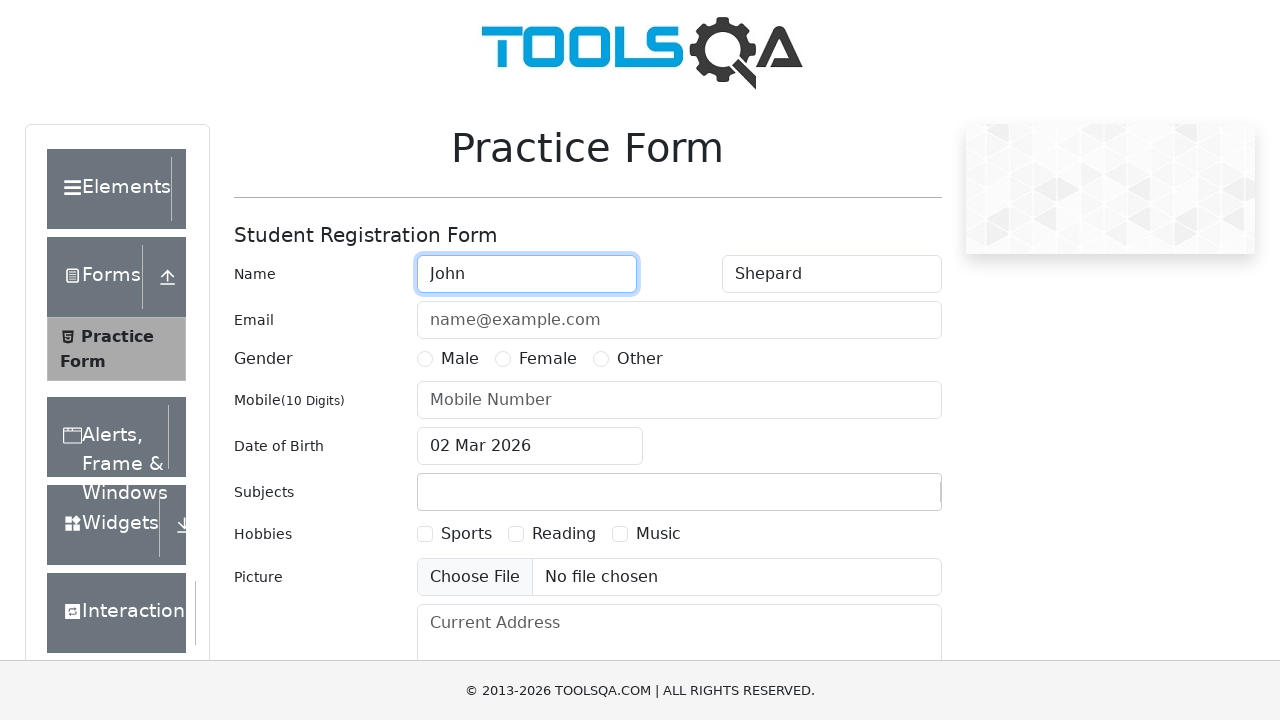

Filled email with 'JohnS@normandy.com' on #userEmail
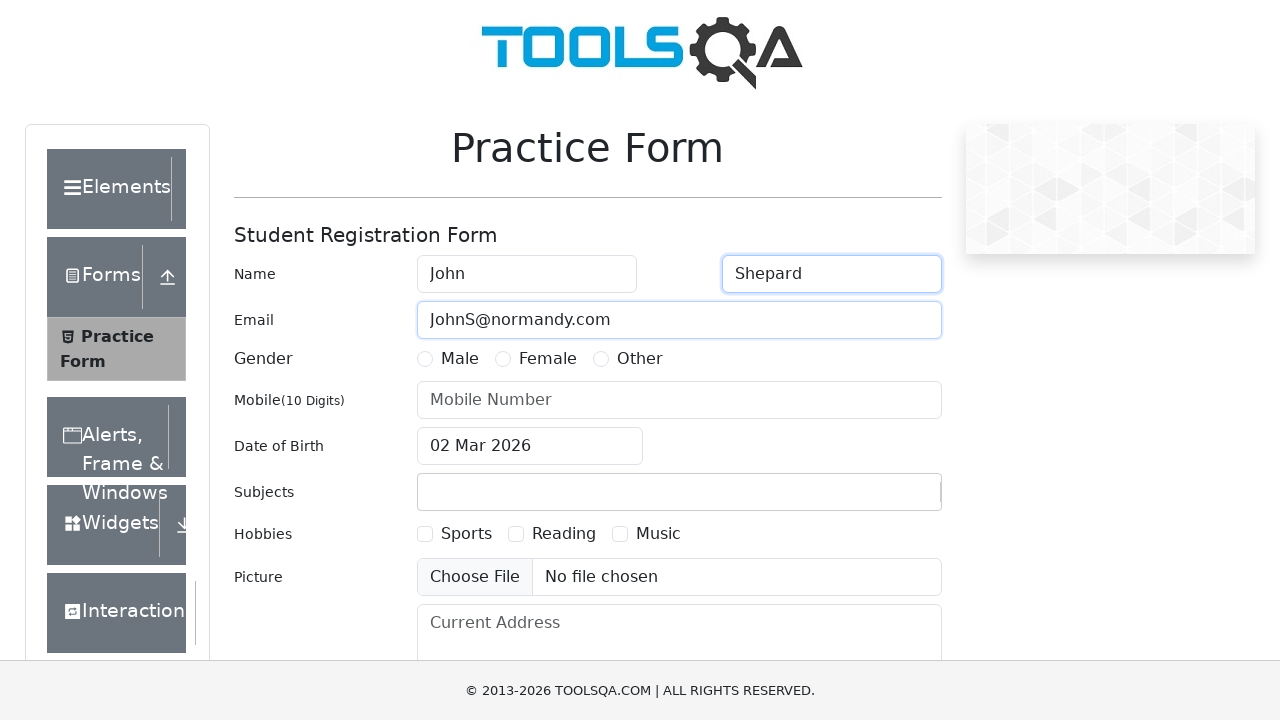

Selected 'Male' as gender at (460, 359) on #genterWrapper >> text=Male
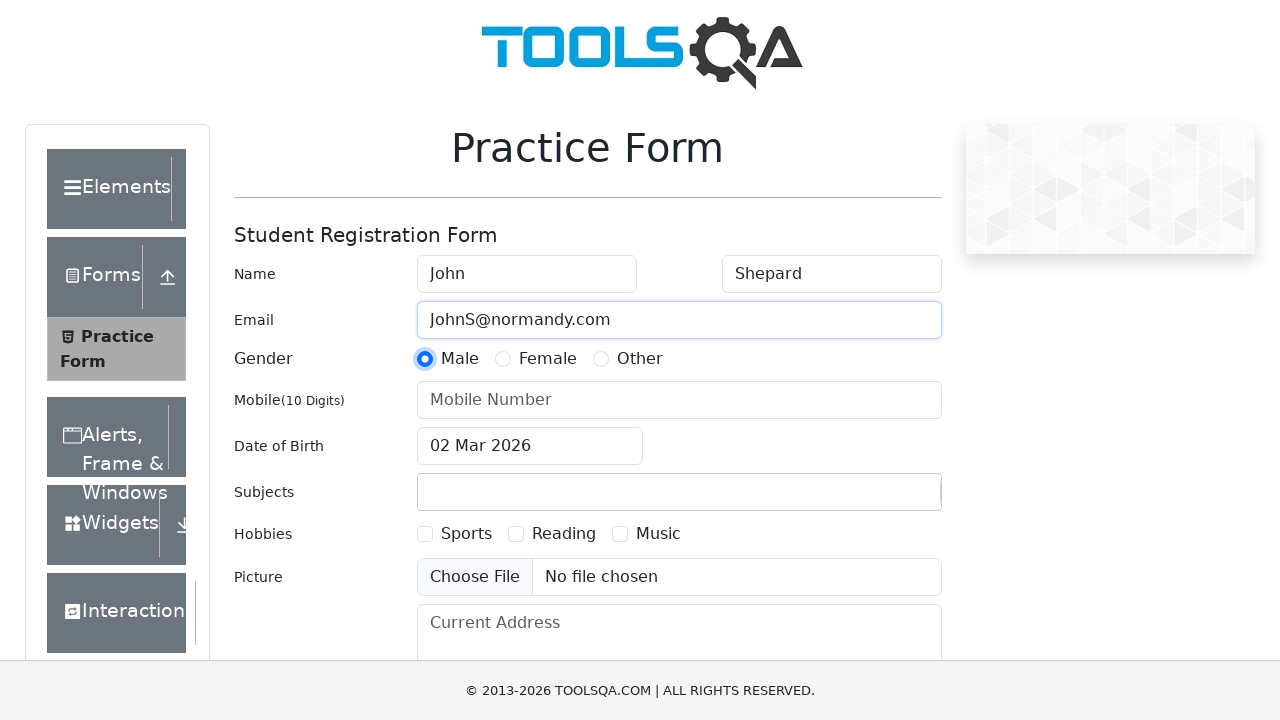

Filled phone number with '1877667623' on #userNumber
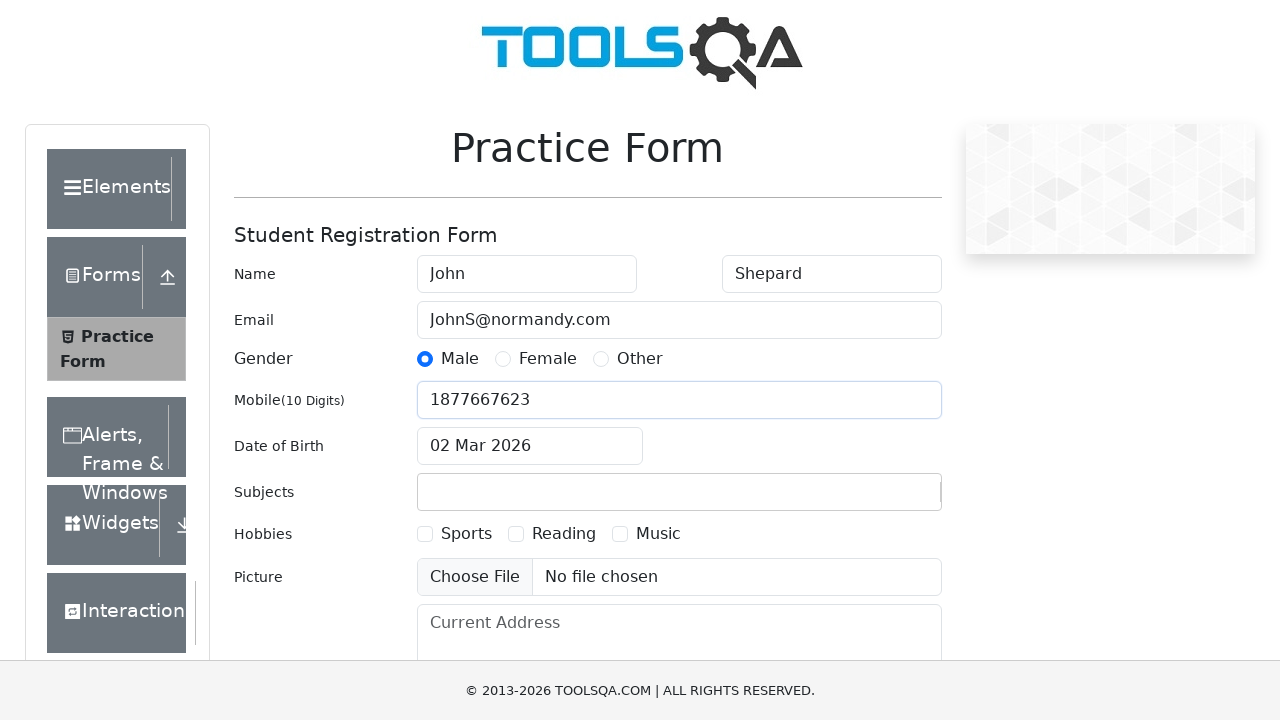

Clicked date of birth input field at (530, 446) on #dateOfBirthInput
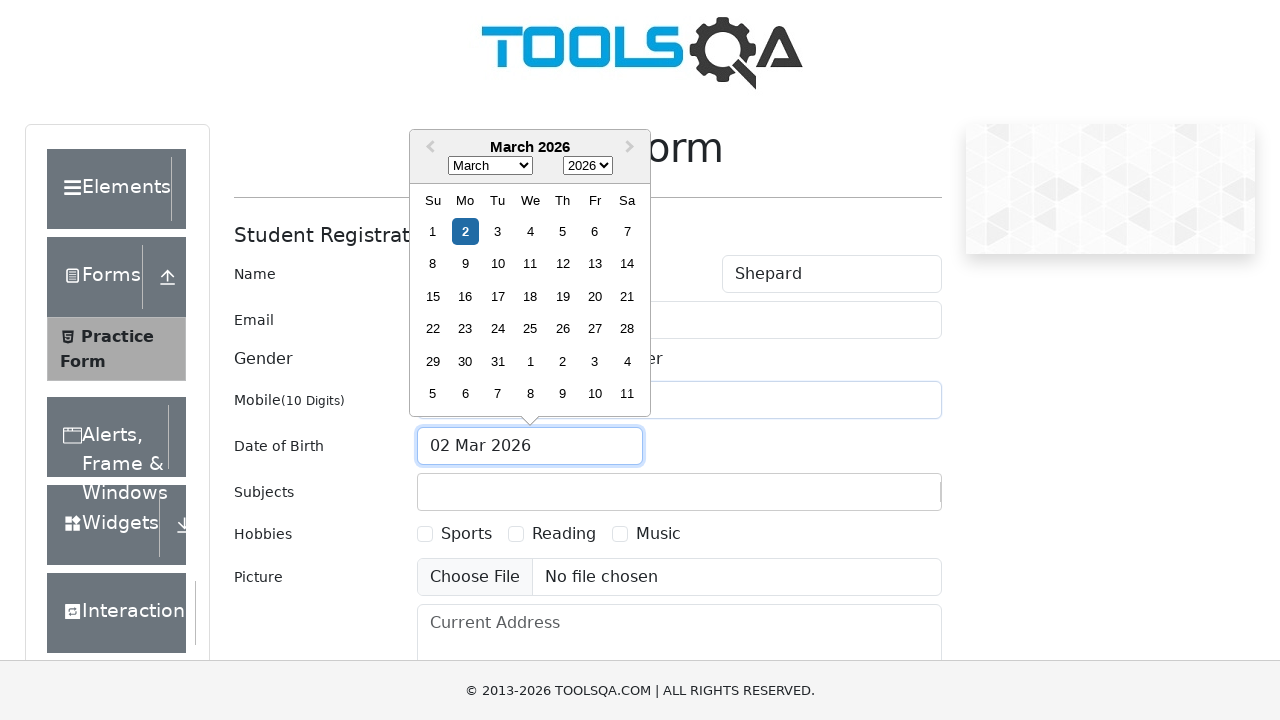

Selected all text in date of birth field
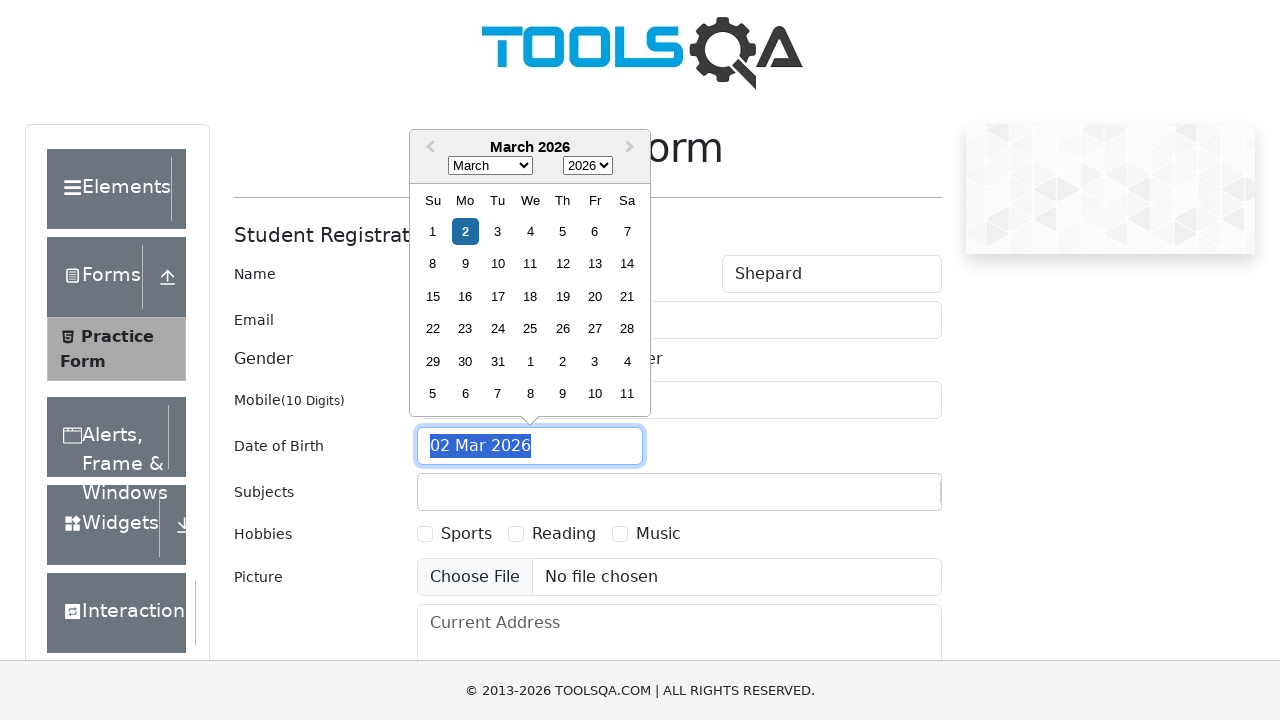

Typed date of birth '11 Apr 2054'
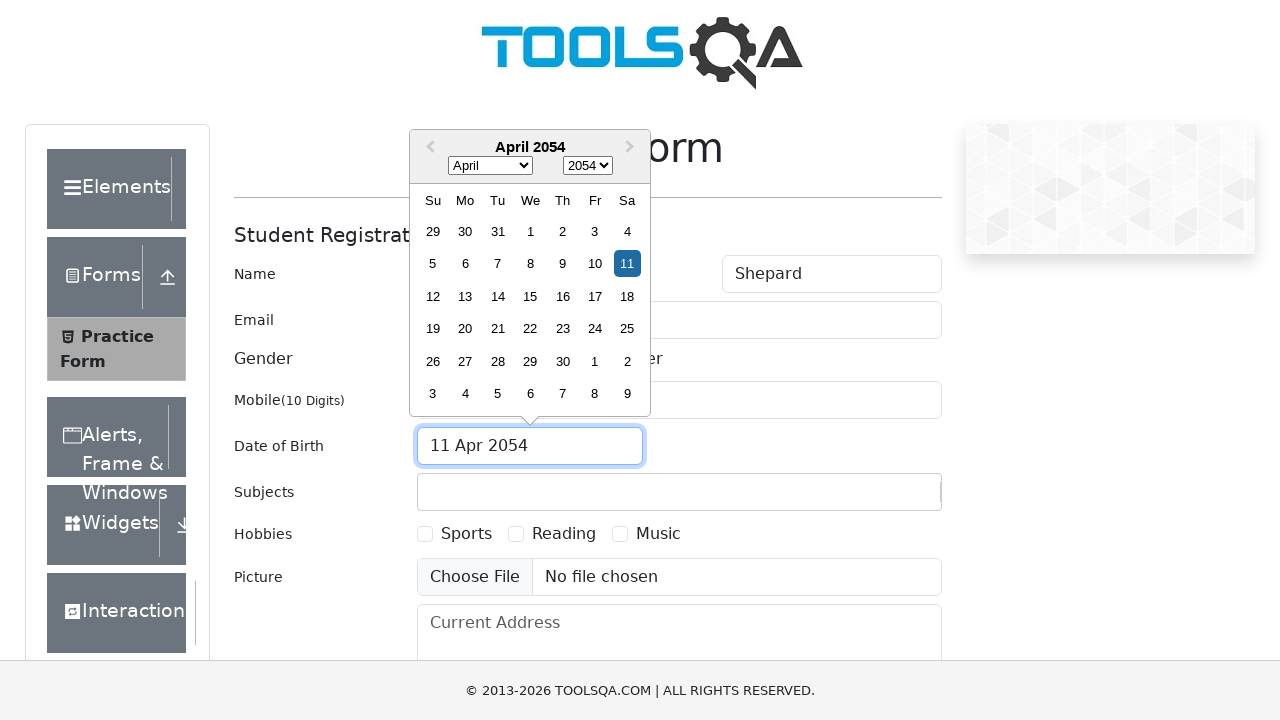

Pressed Enter to confirm date of birth
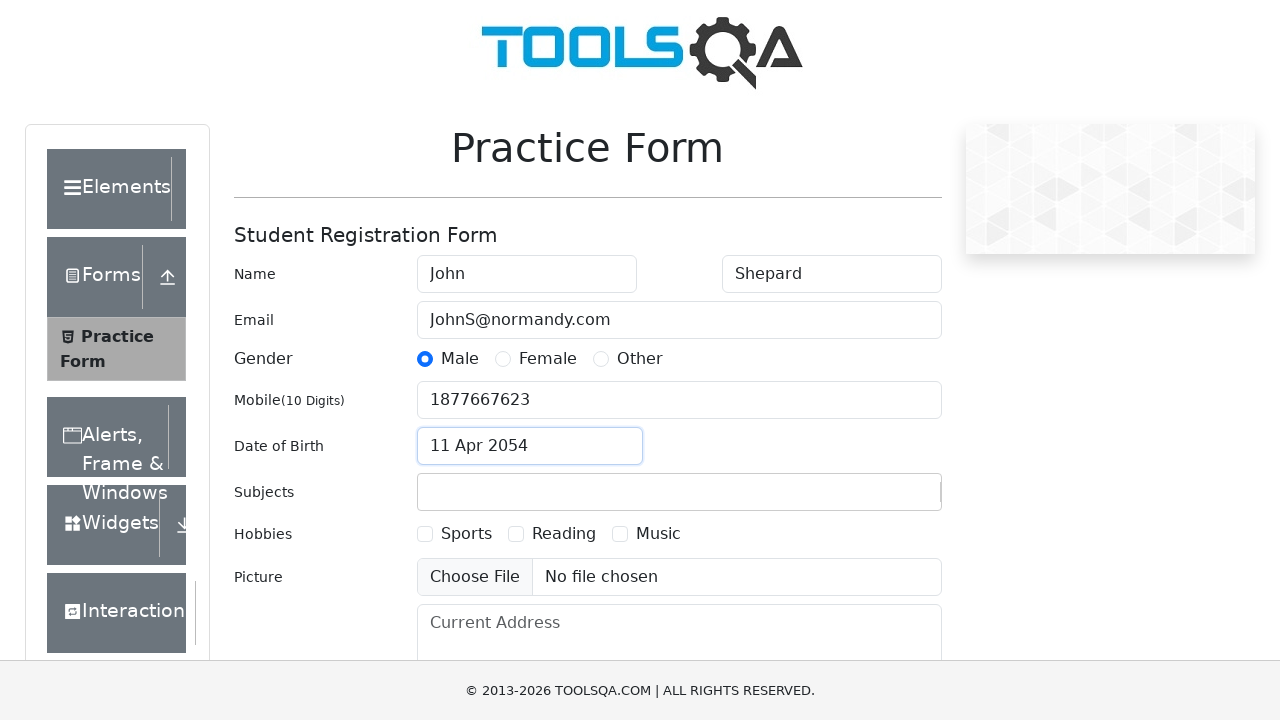

Clicked subjects container at (679, 492) on #subjectsContainer
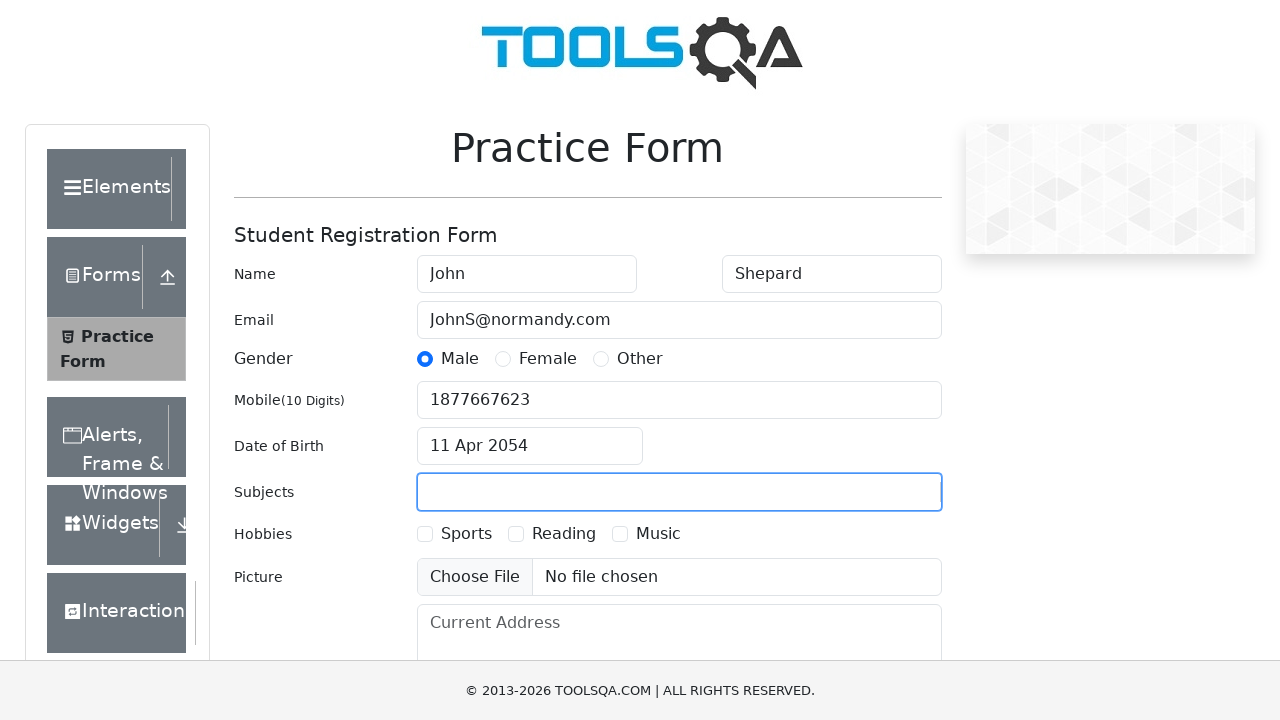

Typed 'Computer Science' in subjects field on #subjectsContainer input
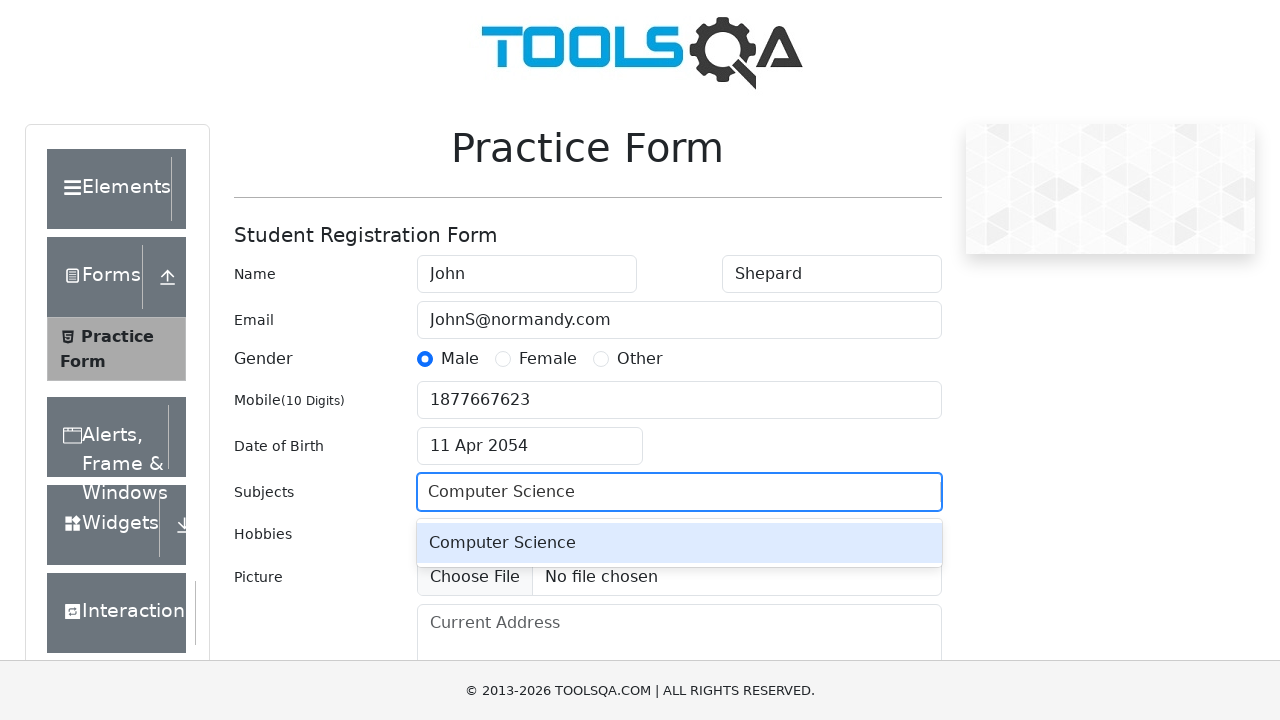

Pressed Enter to select 'Computer Science' subject
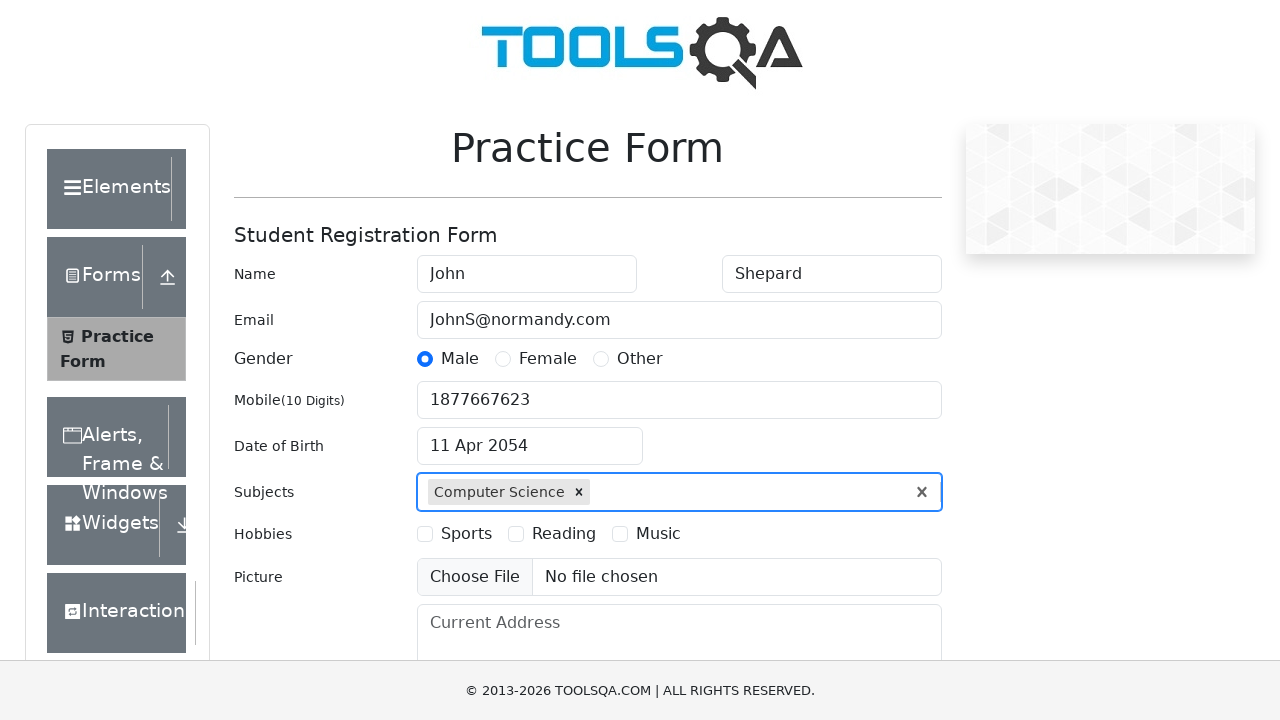

Selected 'Reading' as hobby at (564, 534) on #hobbiesWrapper >> text=Reading
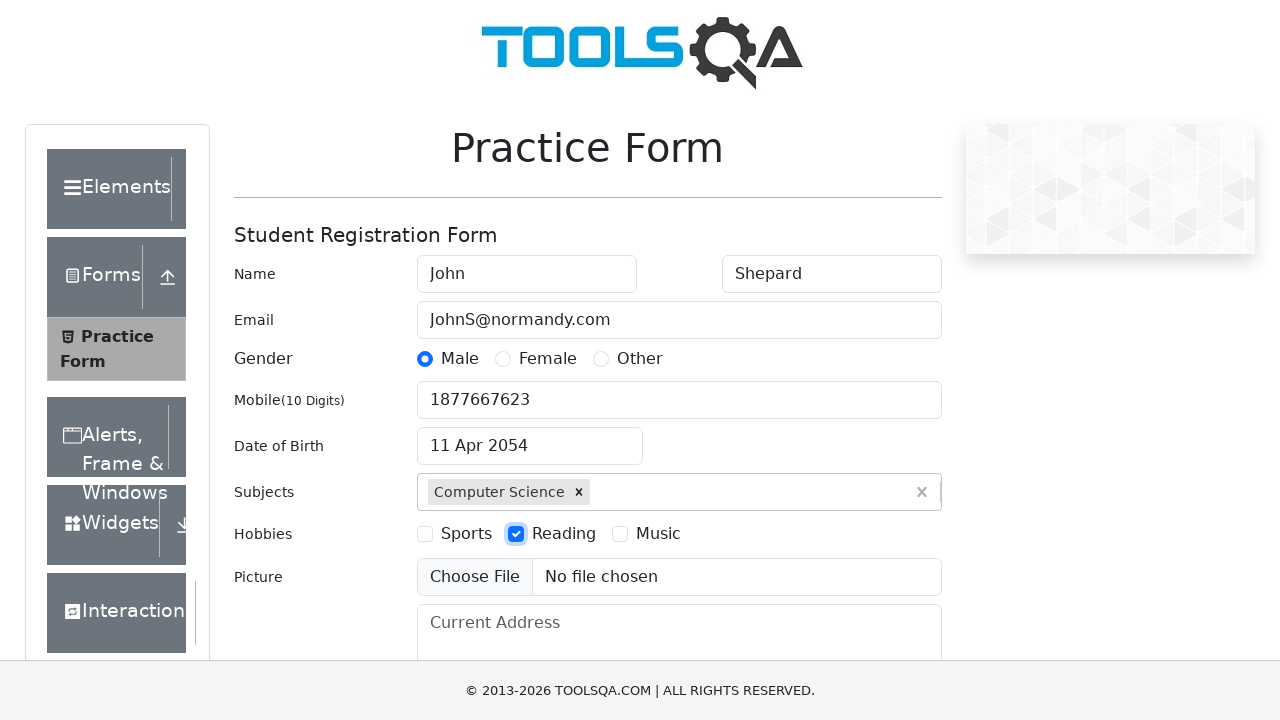

Filled current address with 'Uss Normandy' on #currentAddress
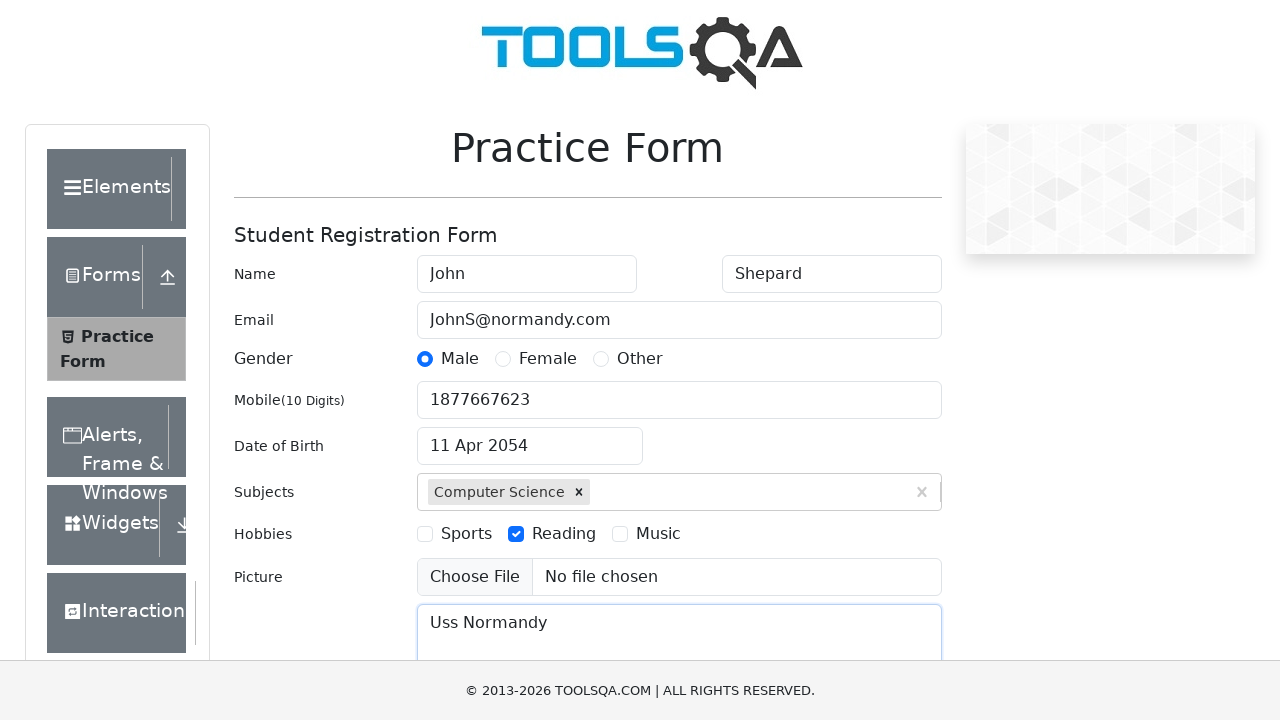

Clicked state dropdown at (527, 437) on #state
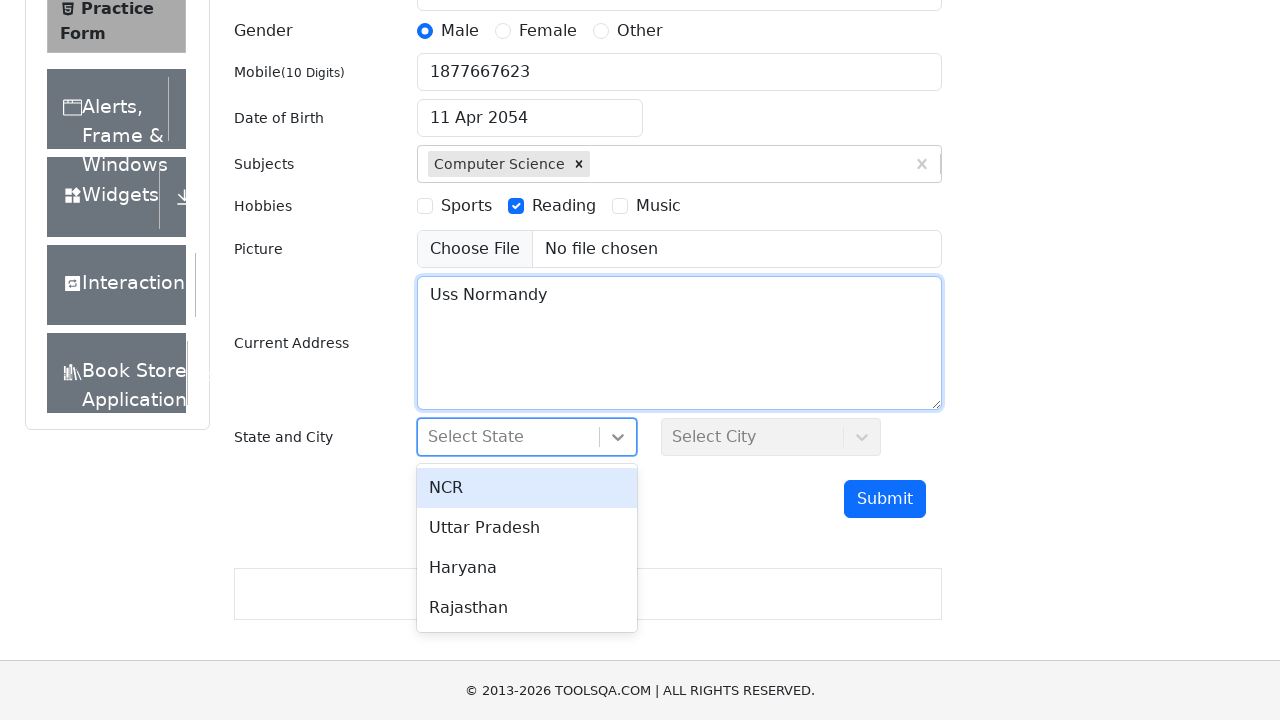

Typed 'NCR' in state field on #state input
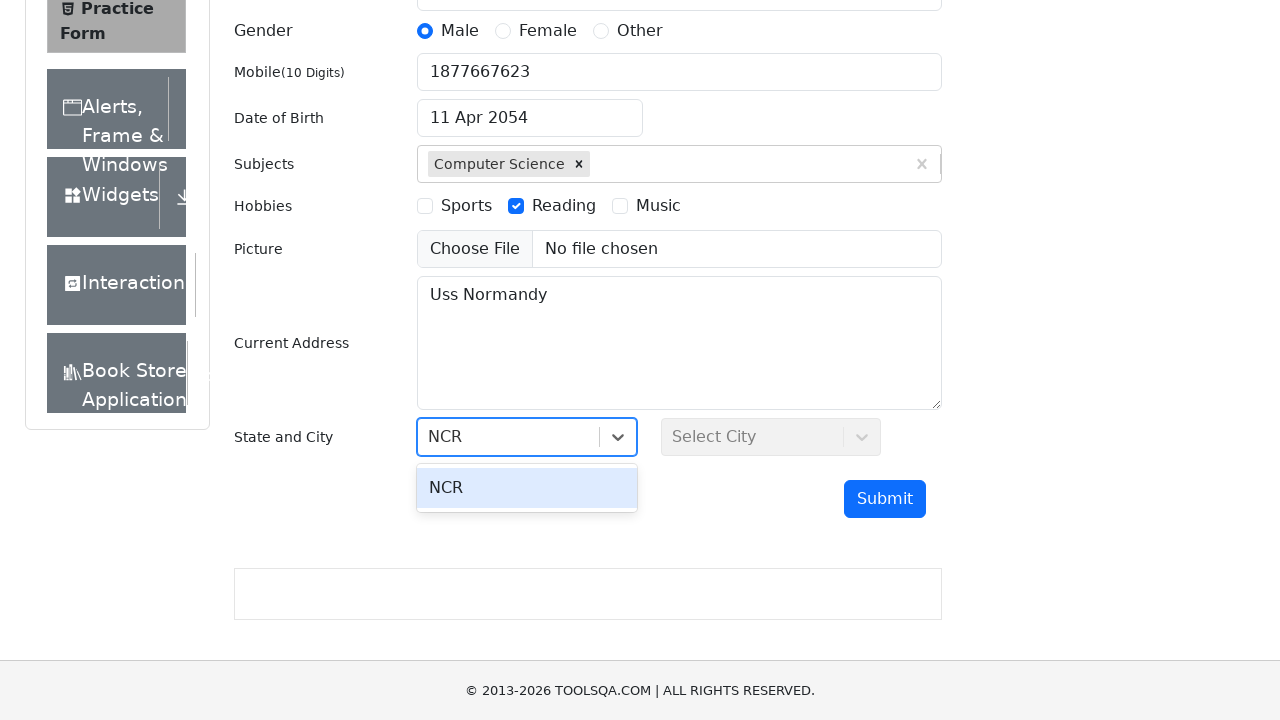

Pressed Enter to select 'NCR' state
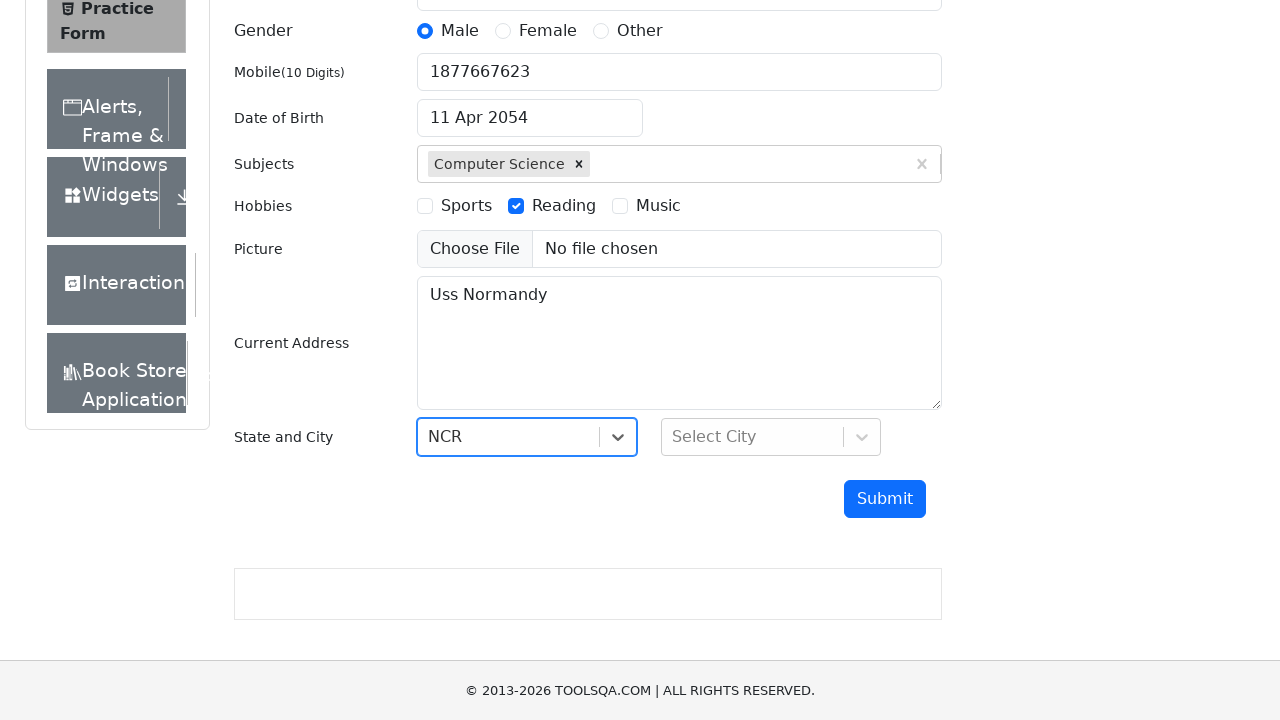

Clicked city dropdown at (771, 437) on #city
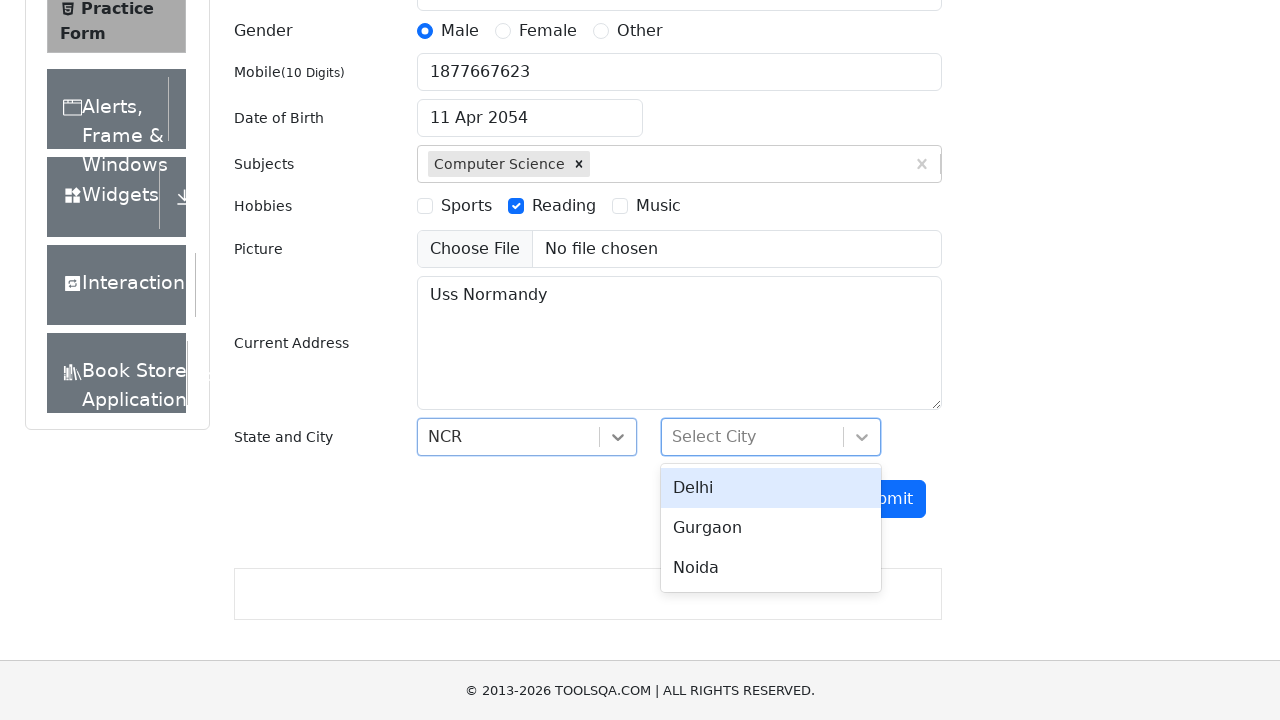

Typed 'Noida' in city field on #city input
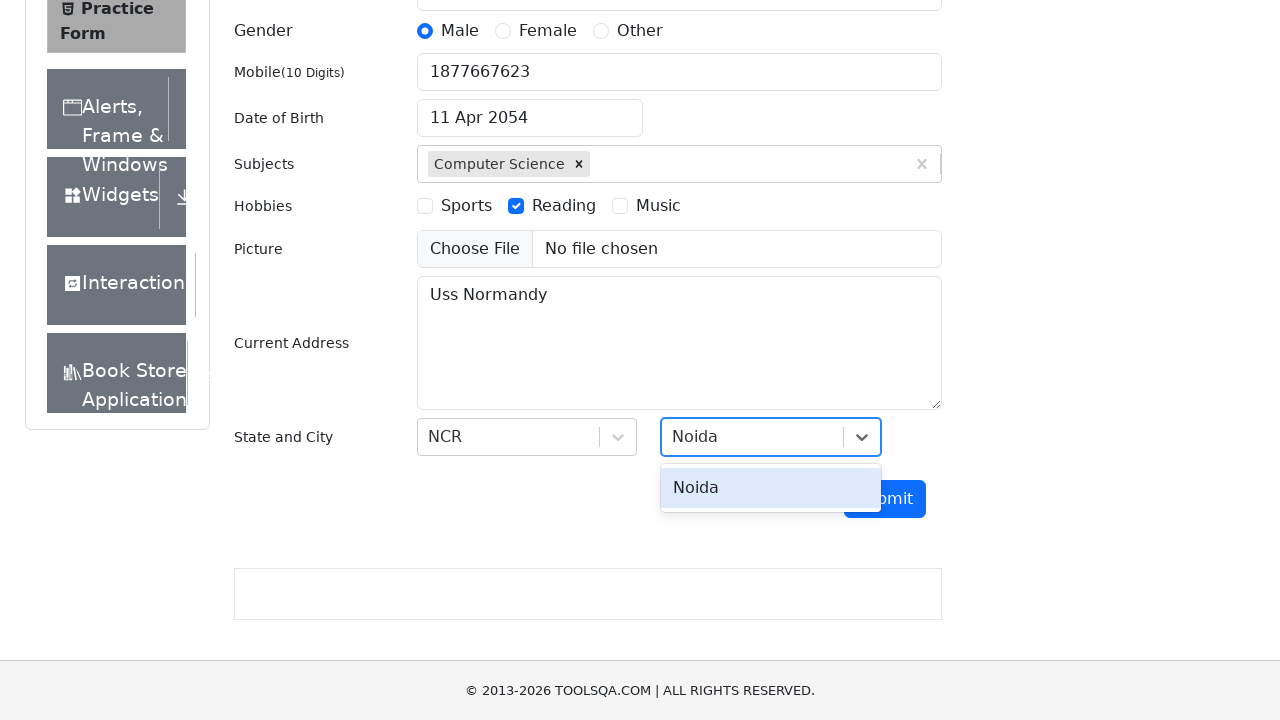

Pressed Enter to select 'Noida' city
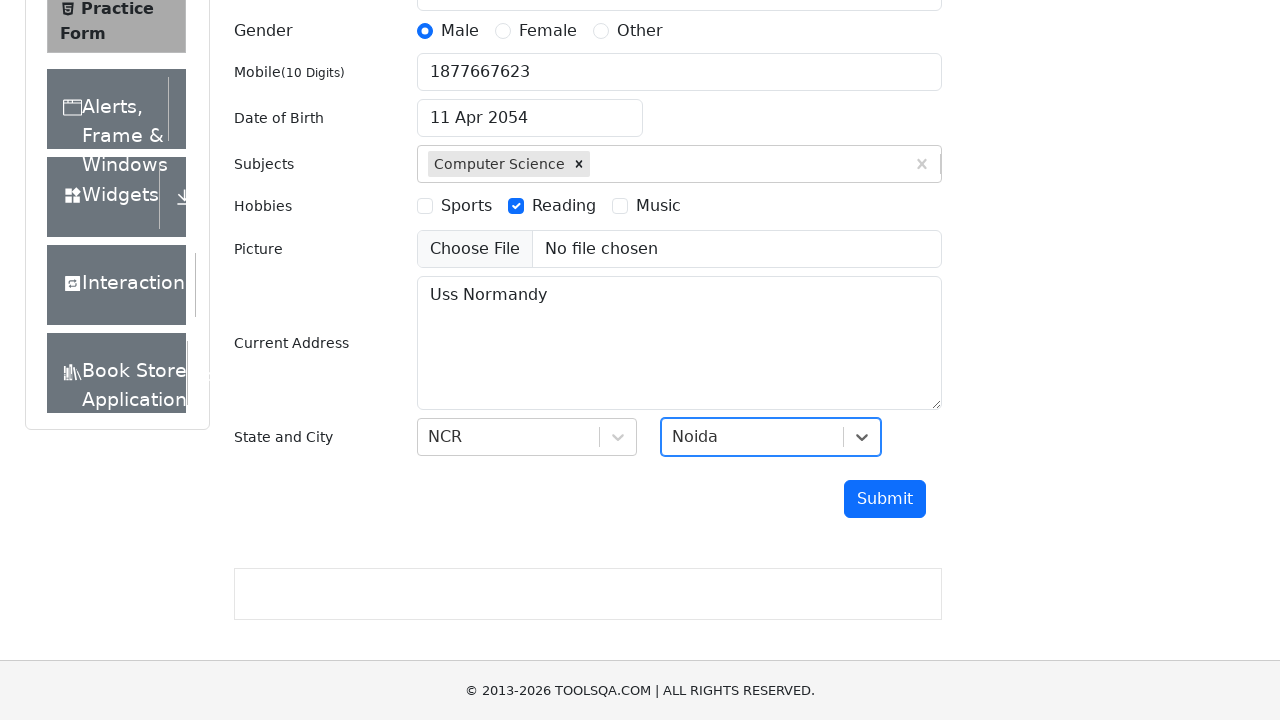

Clicked submit button to submit the form at (885, 499) on #submit
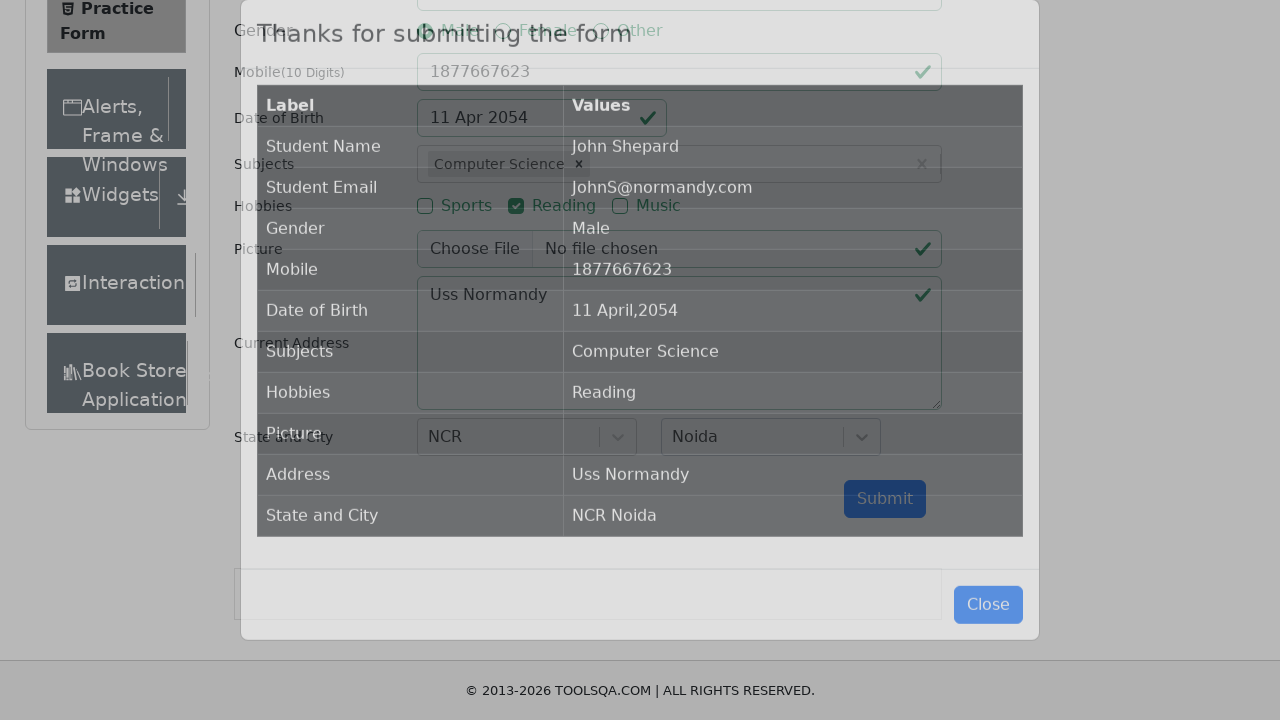

Confirmation modal appeared with submitted data
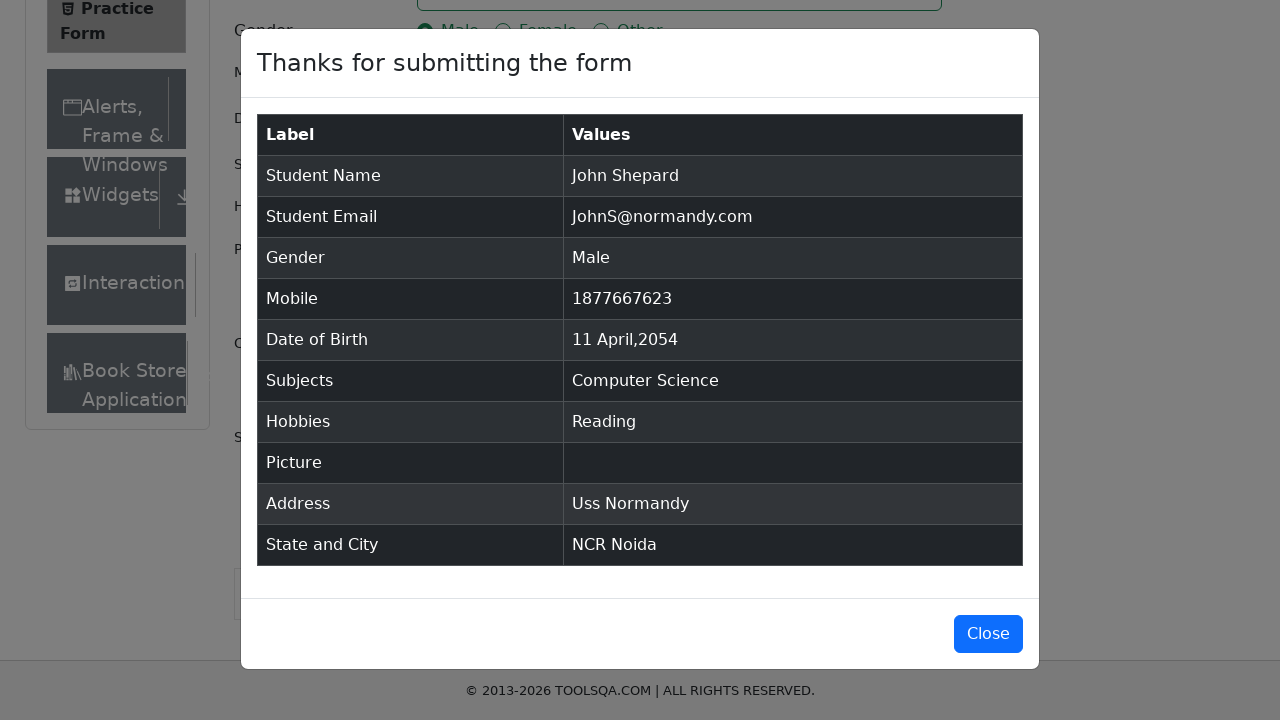

Verified student name row is visible in confirmation modal
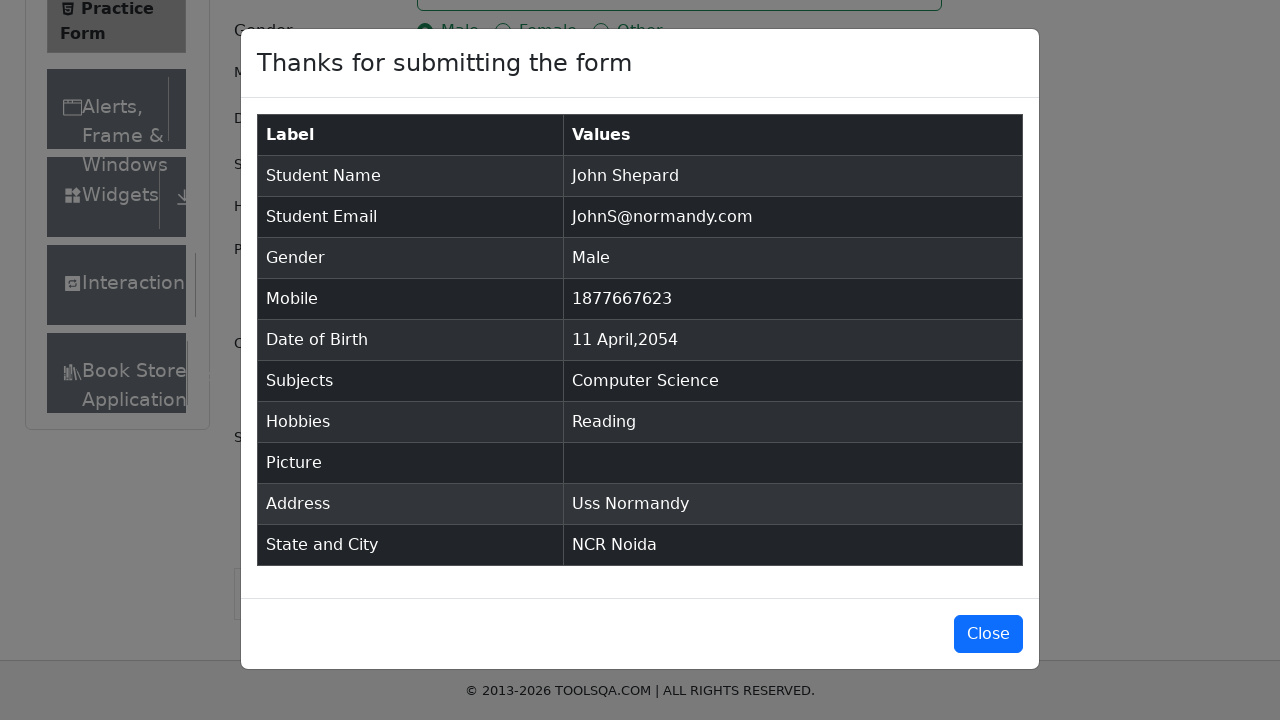

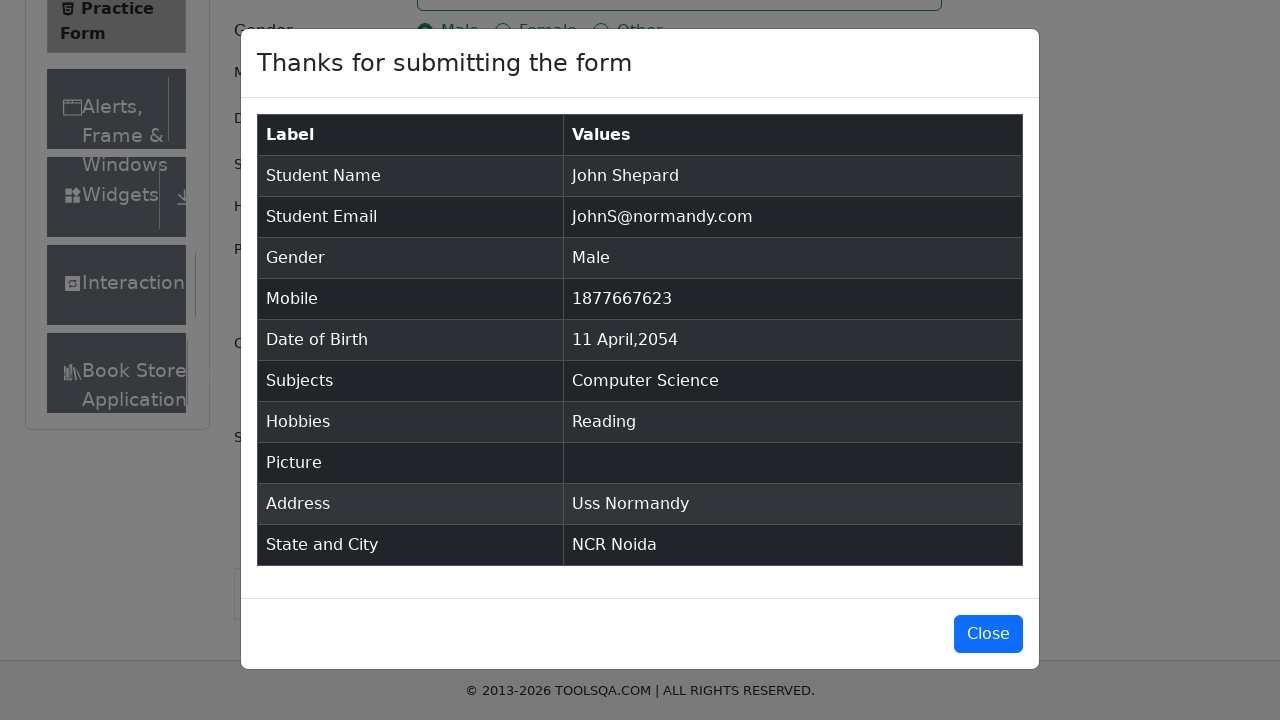